Tests clicking on an unauthorized link element on the DemoQA links page using CSS selector with tag and ID

Starting URL: https://demoqa.com/links

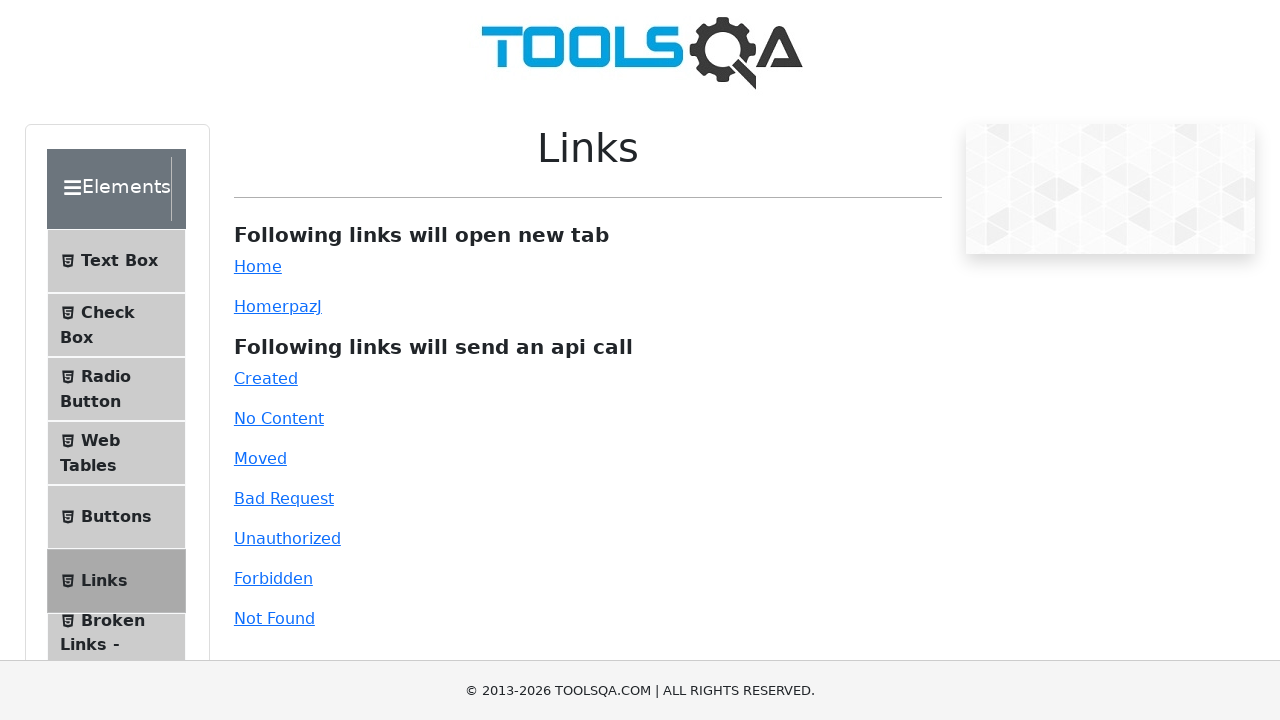

Navigated to DemoQA links page
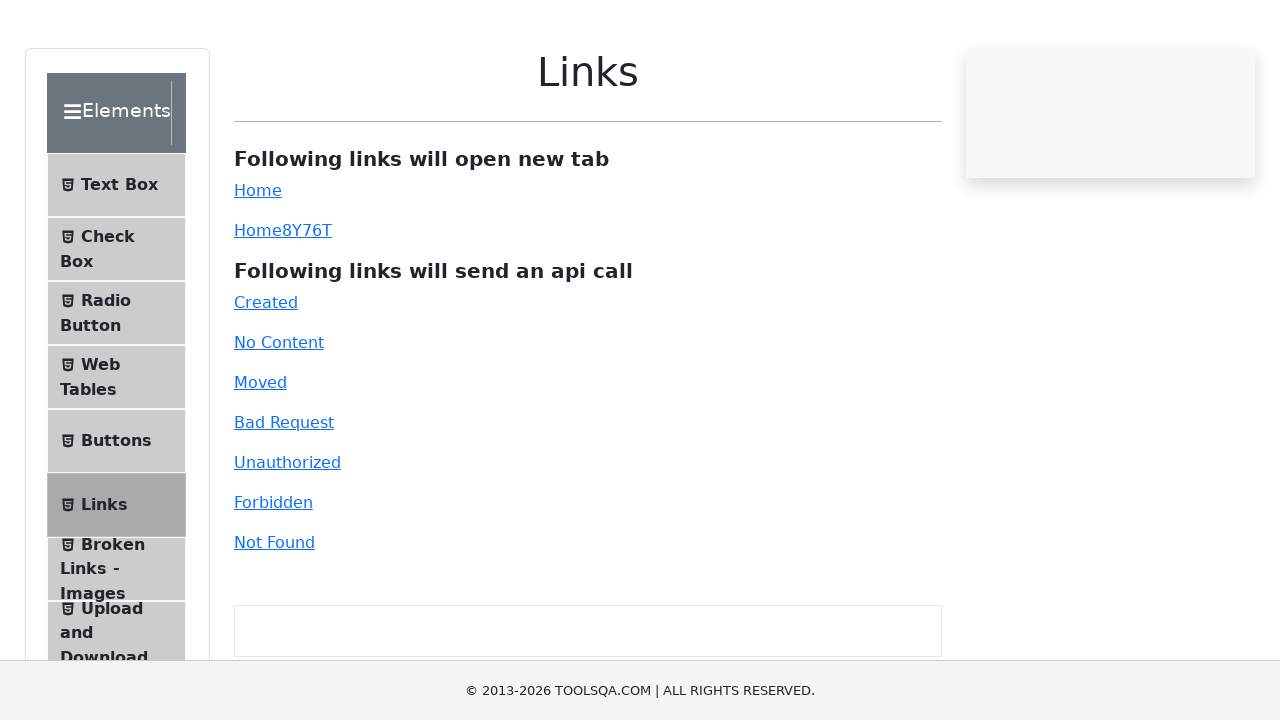

Clicked on unauthorized link element using CSS selector tag#id at (287, 538) on a#unauthorized
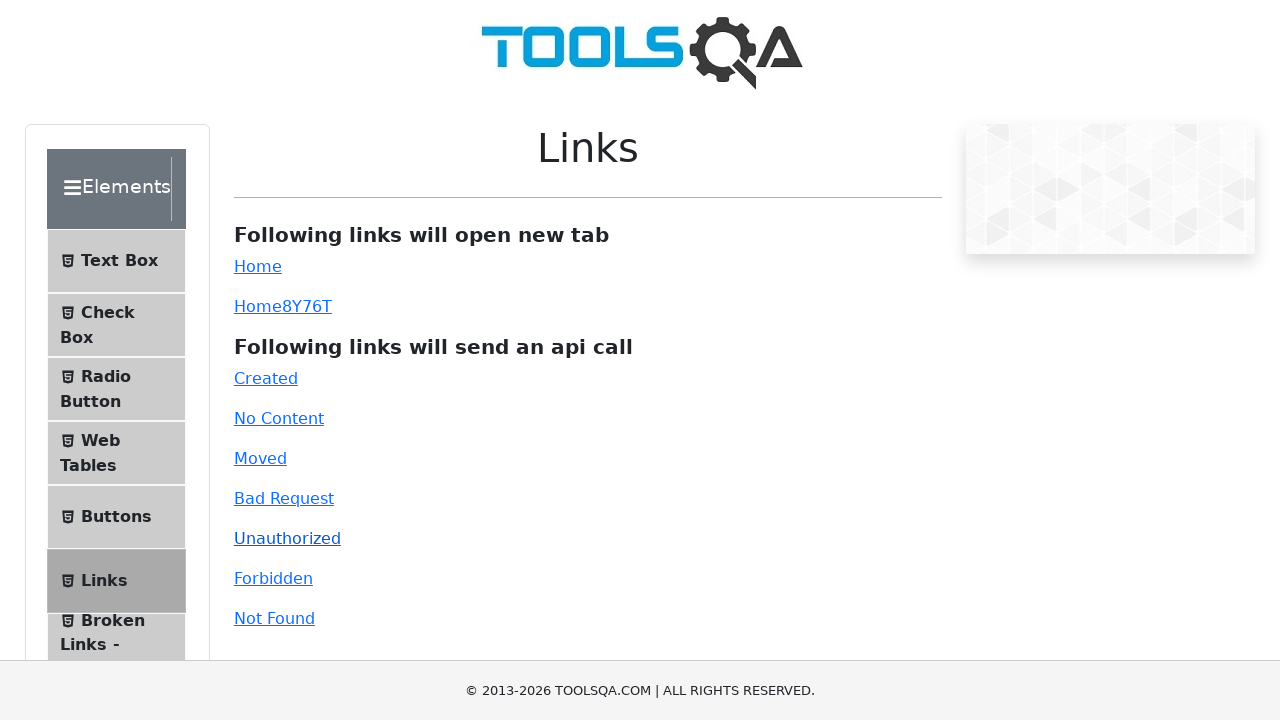

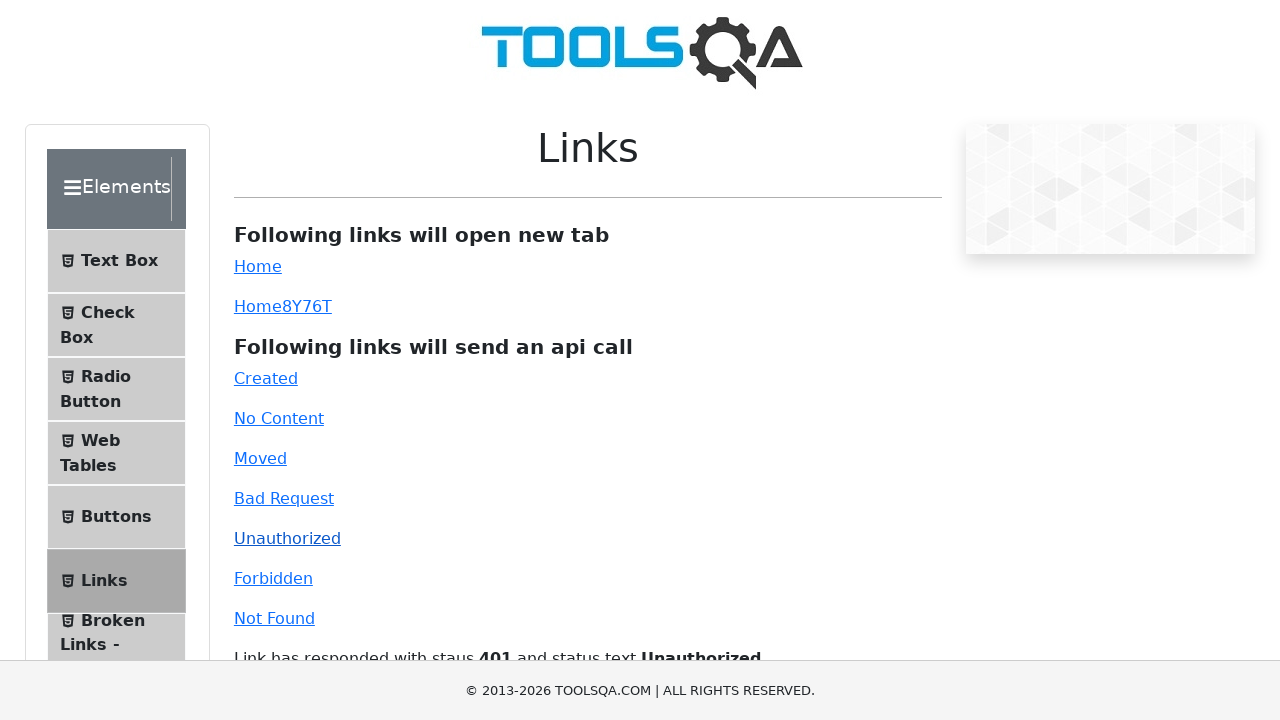